Tests navigation by clicking on a link, verifying the page title, then navigating back and verifying the home page title

Starting URL: https://practice.cydeo.com

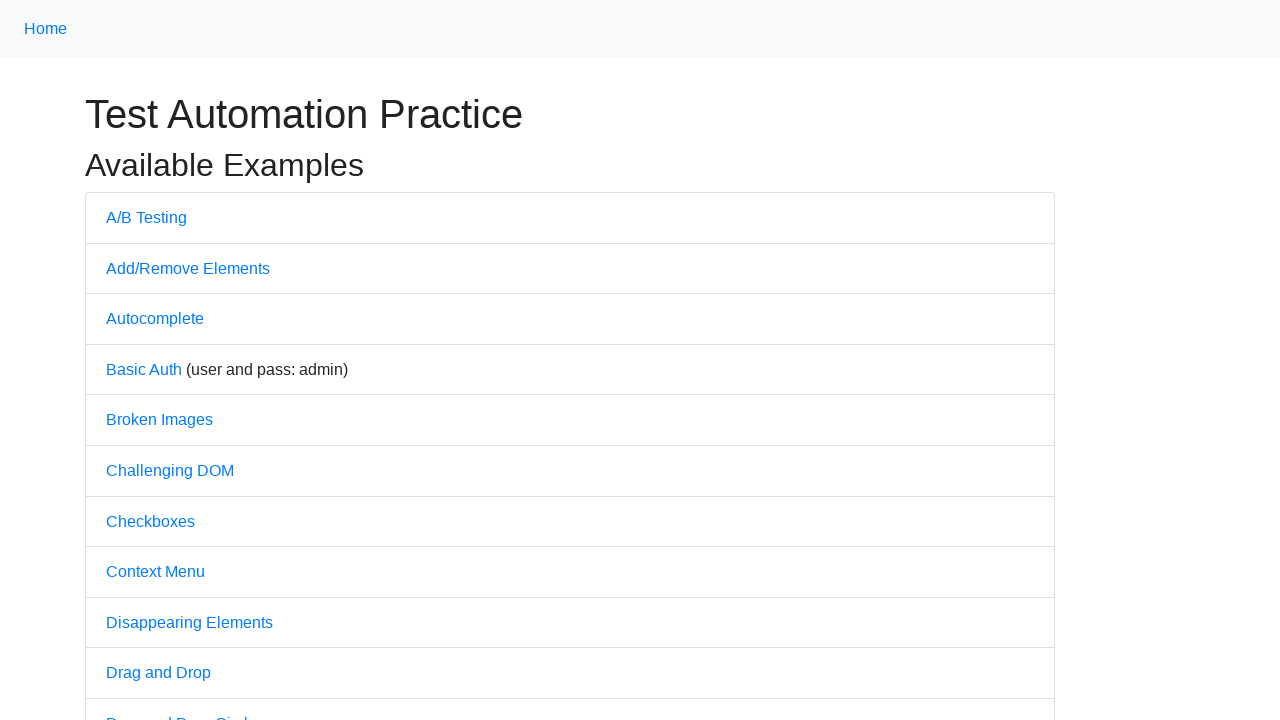

Clicked on 'A/B Testing' link at (146, 217) on text=A/B Testing
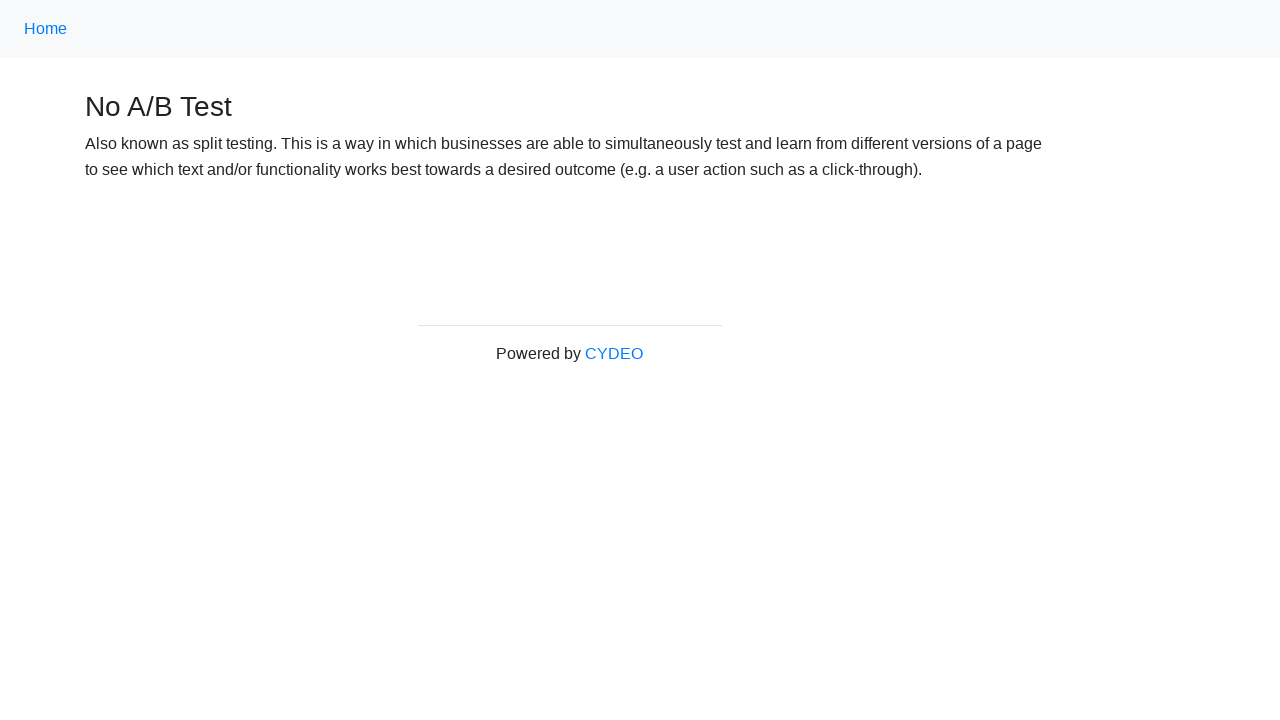

Verified page title is 'No A/B Test'
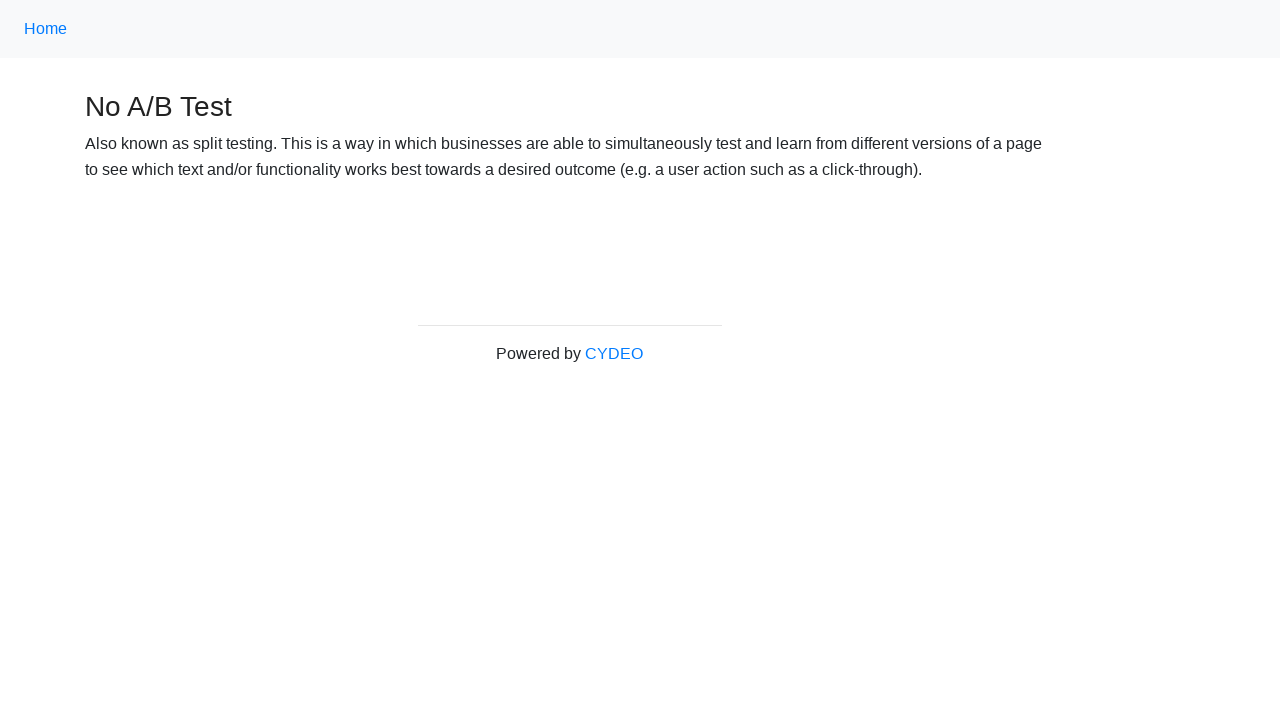

Navigated back to home page
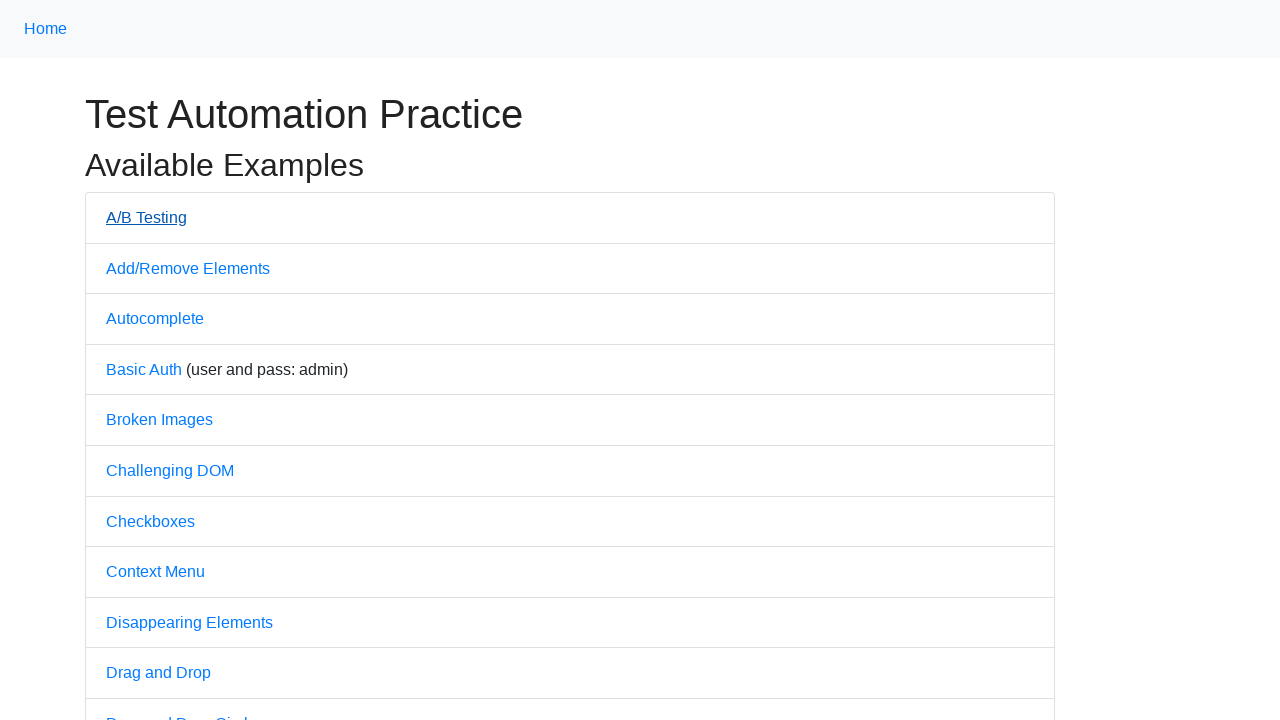

Verified home page title is 'Practice'
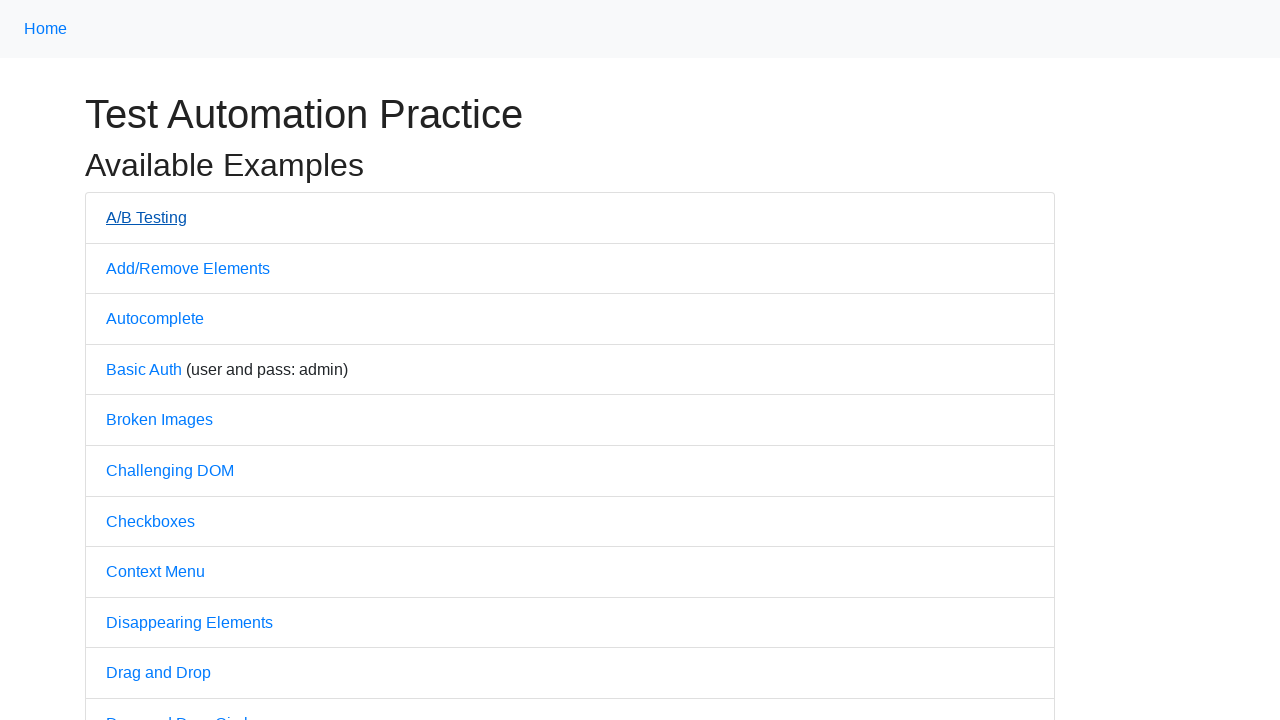

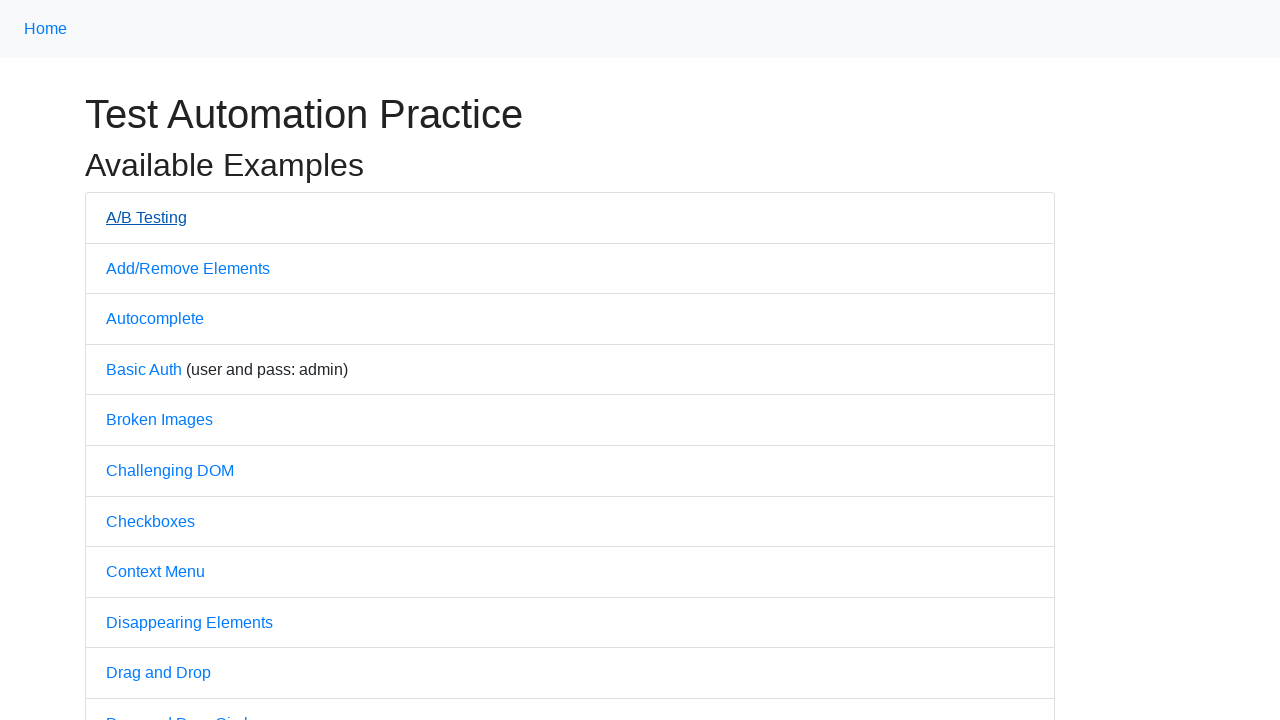